Tests XPath following-sibling axis to find all sibling elements

Starting URL: https://www.lambdatest.com/

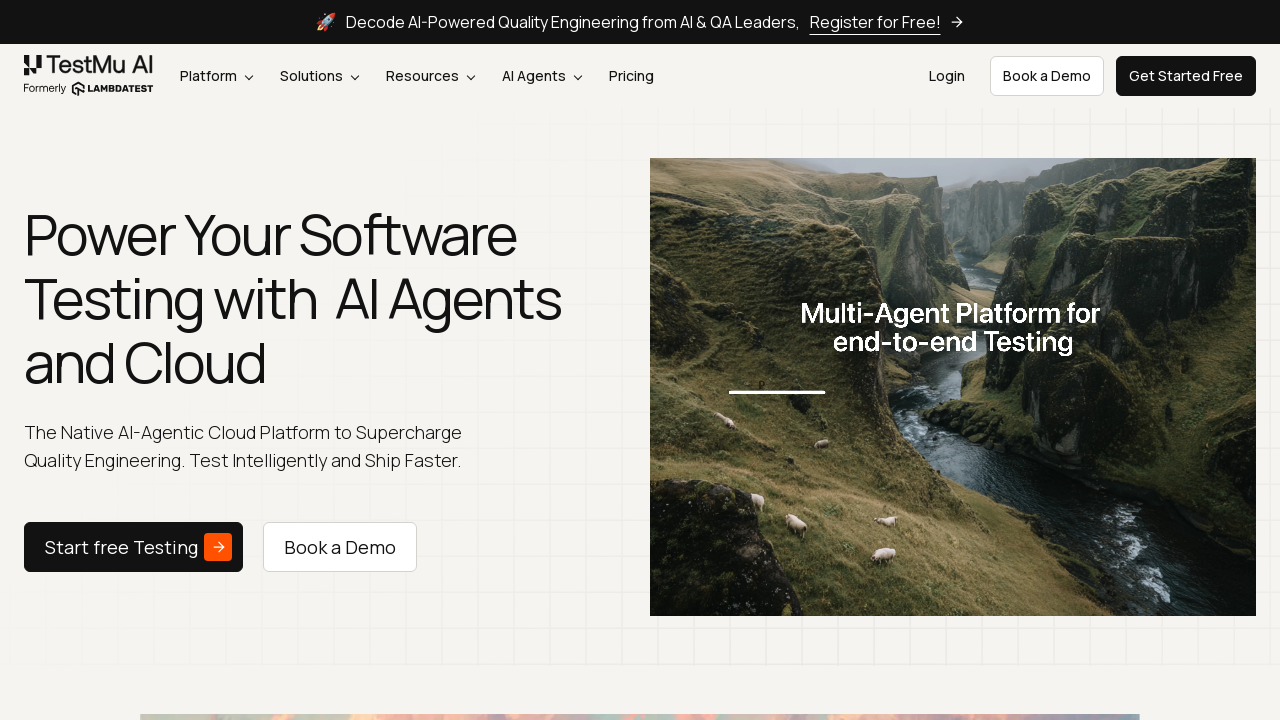

Navigated to https://www.lambdatest.com/
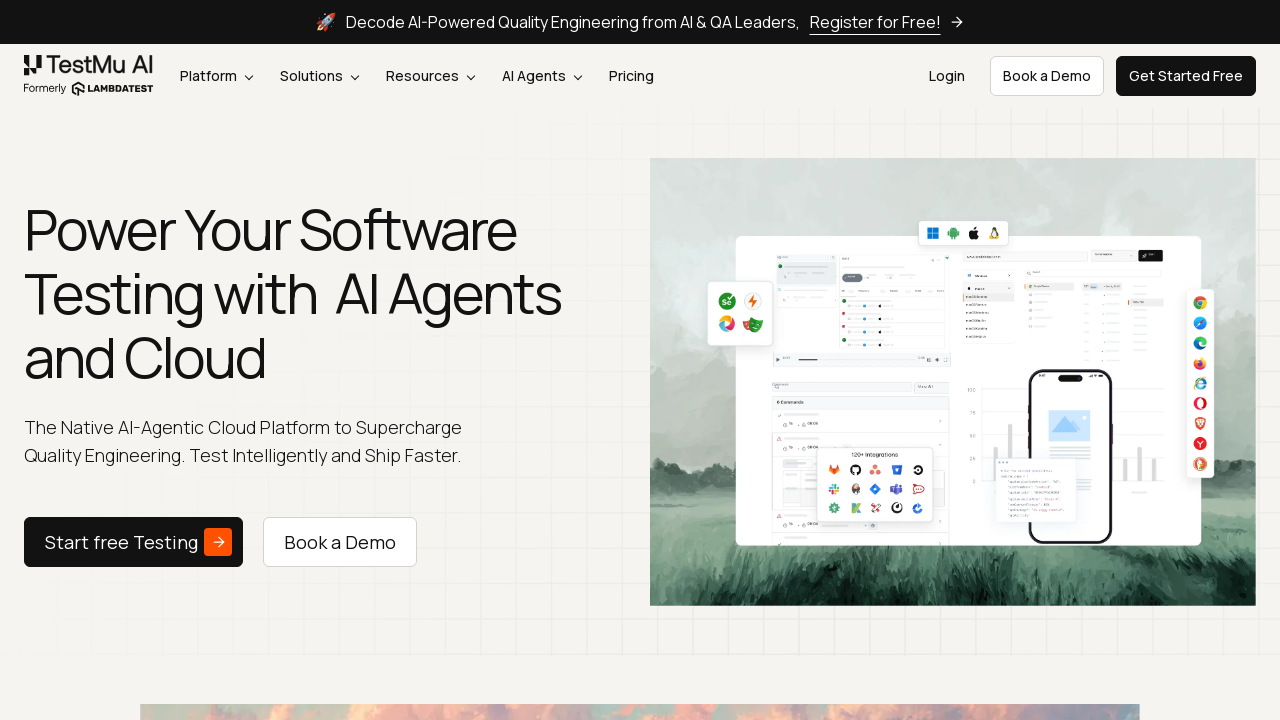

Found all sibling elements using XPath following-sibling axis
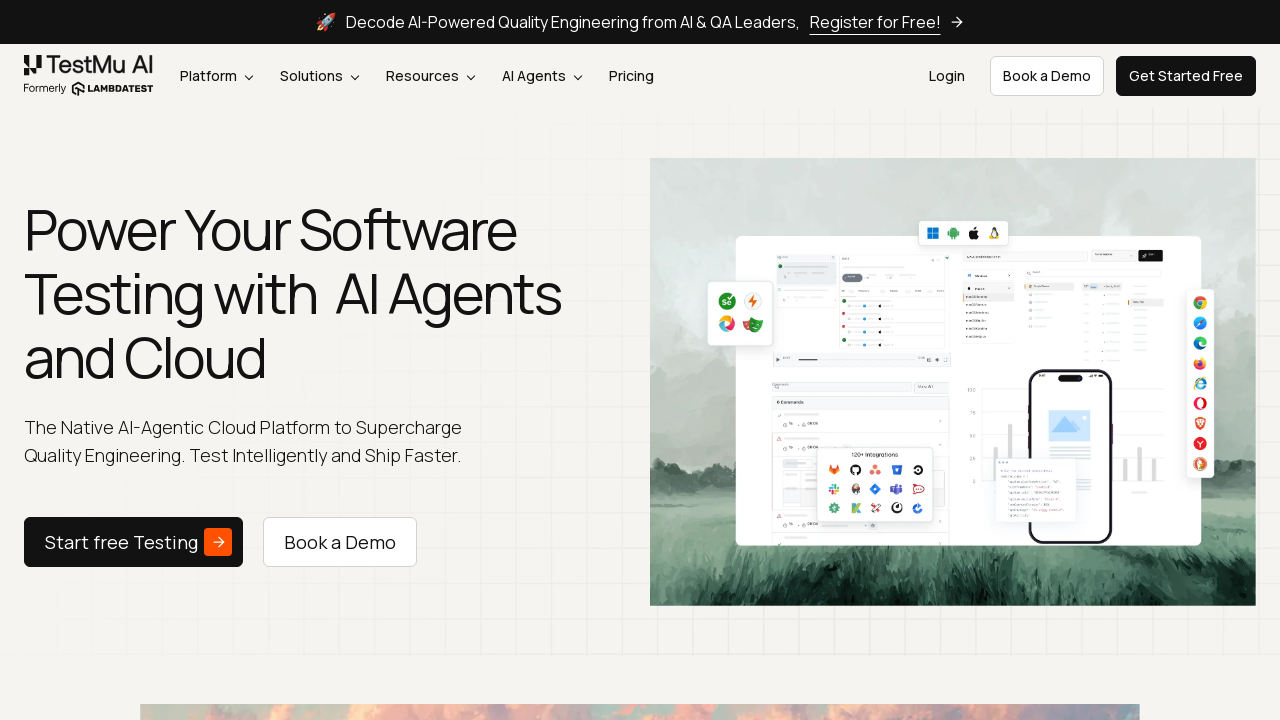

Printed obtained list of sibling element texts: []
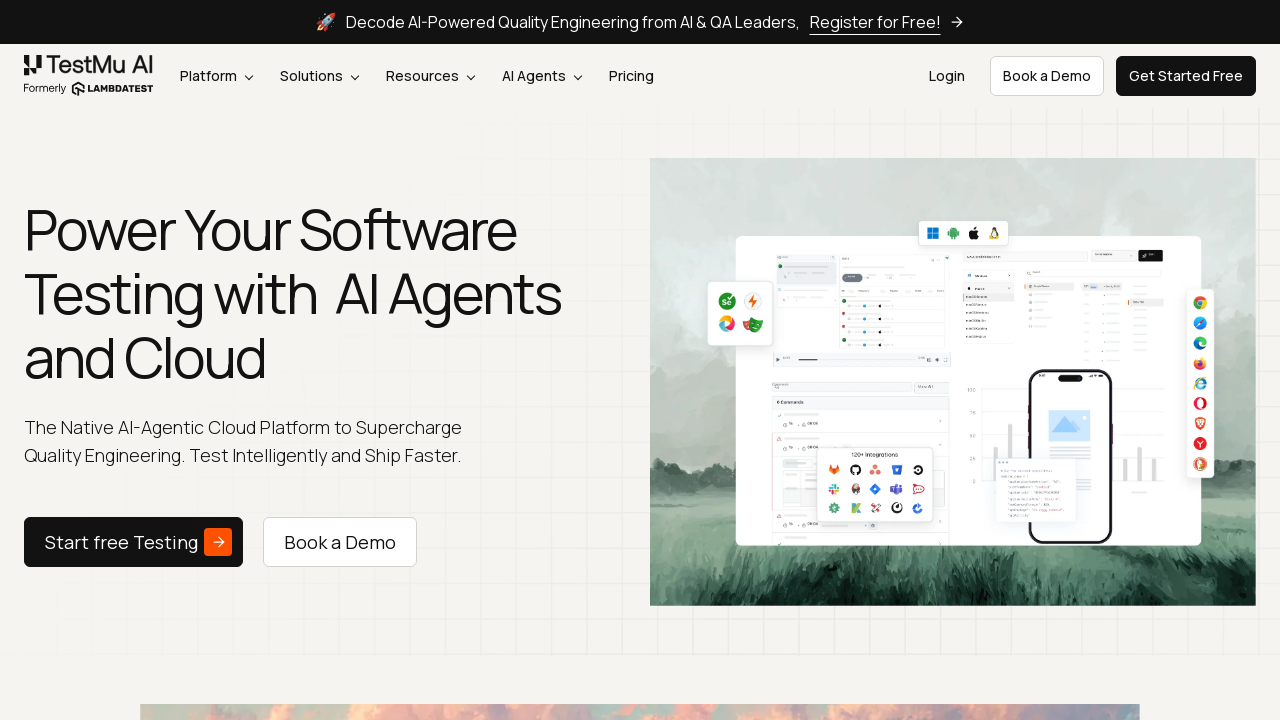

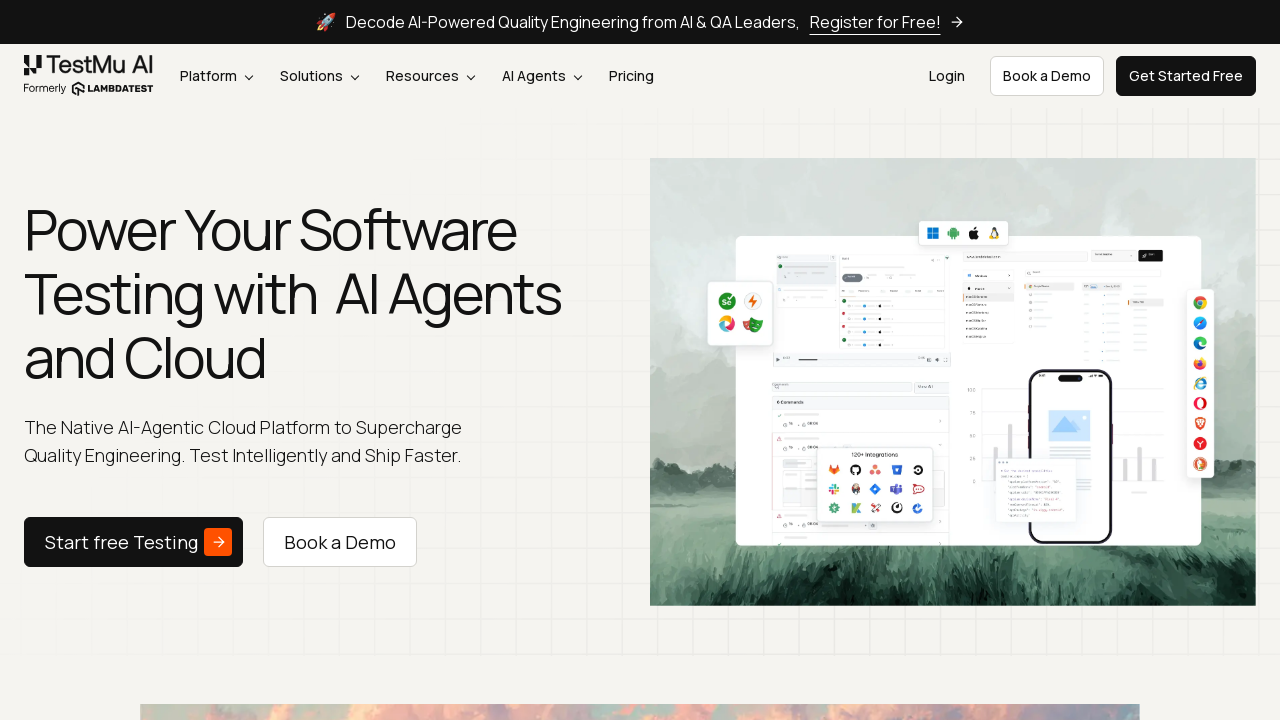